Tests finding a link by calculated text value, clicking it, then filling out a form with first name, last name, city, and country fields before submitting.

Starting URL: http://suninjuly.github.io/find_link_text

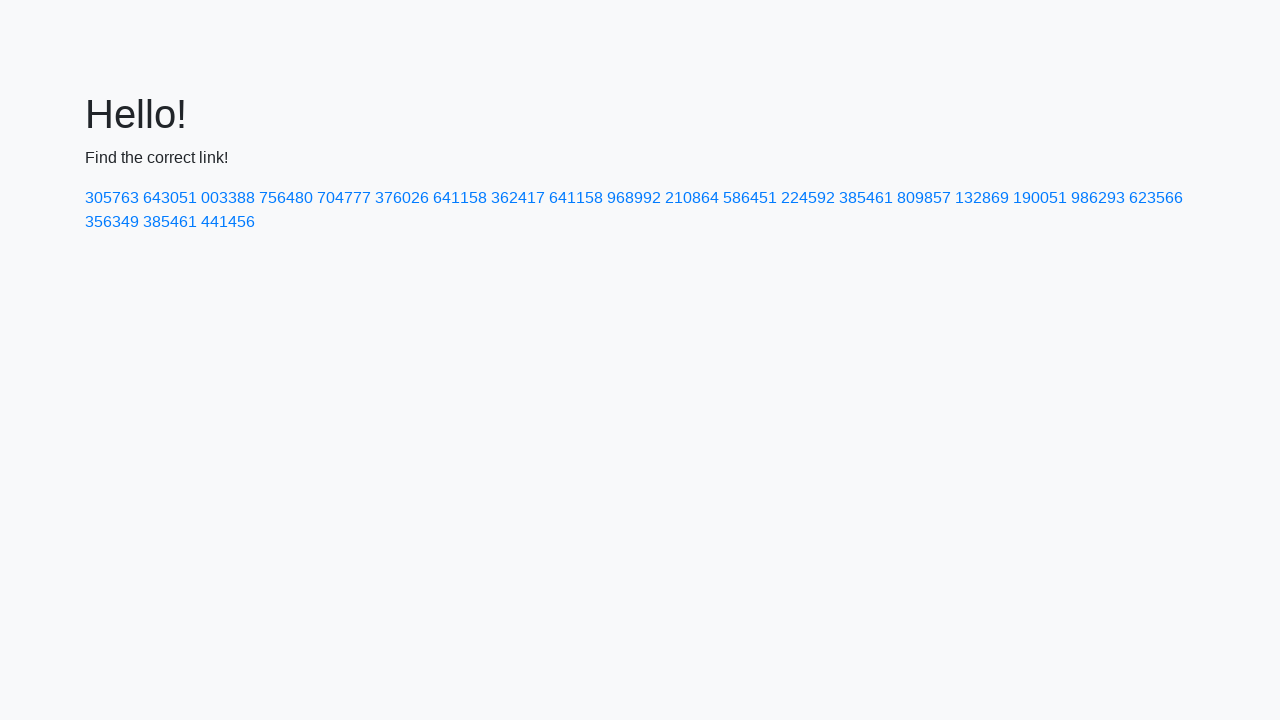

Clicked link with calculated text '224592' at (808, 198) on a:text-is('224592')
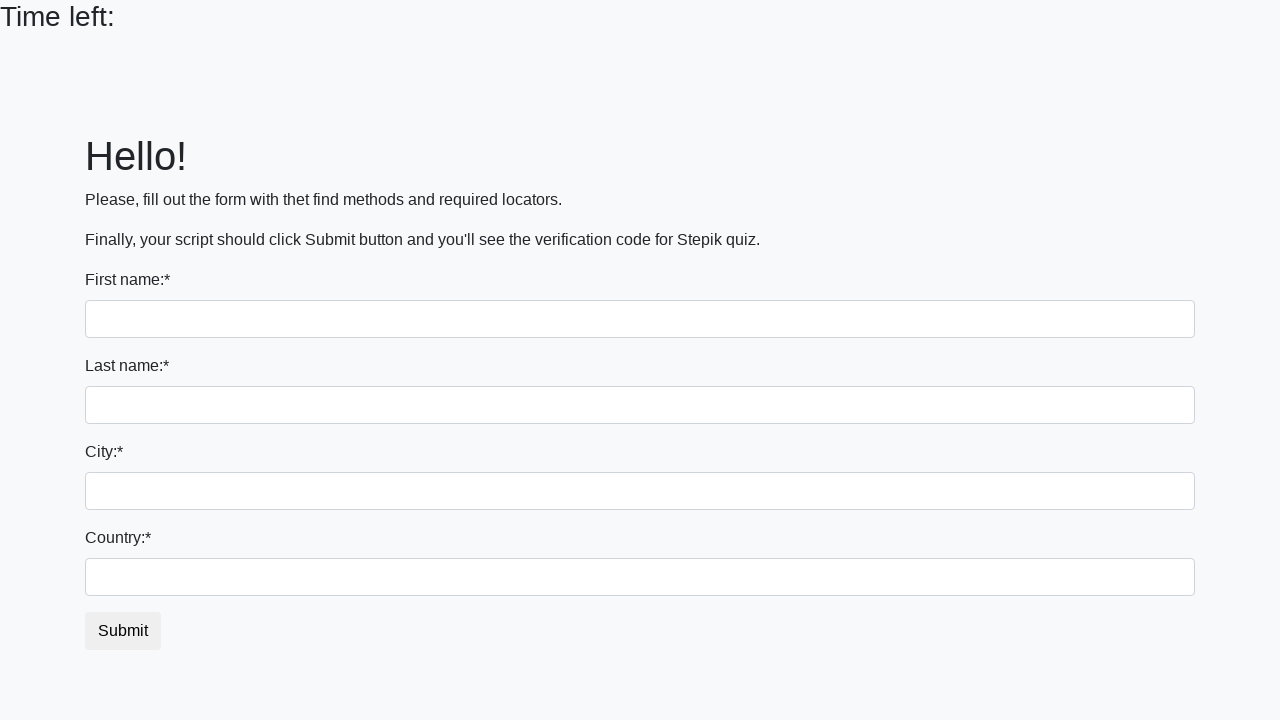

Filled first name field with 'Ivan' on input[name='first_name']
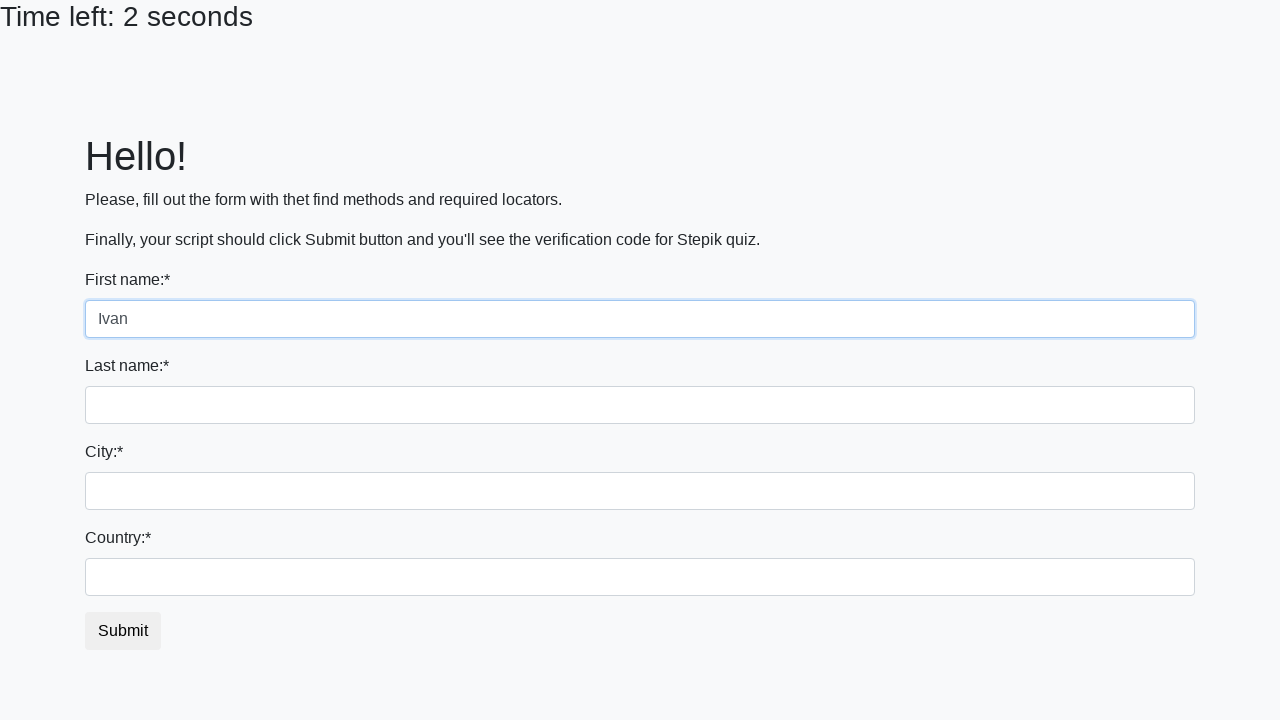

Filled last name field with 'Petrov' on input[name='last_name']
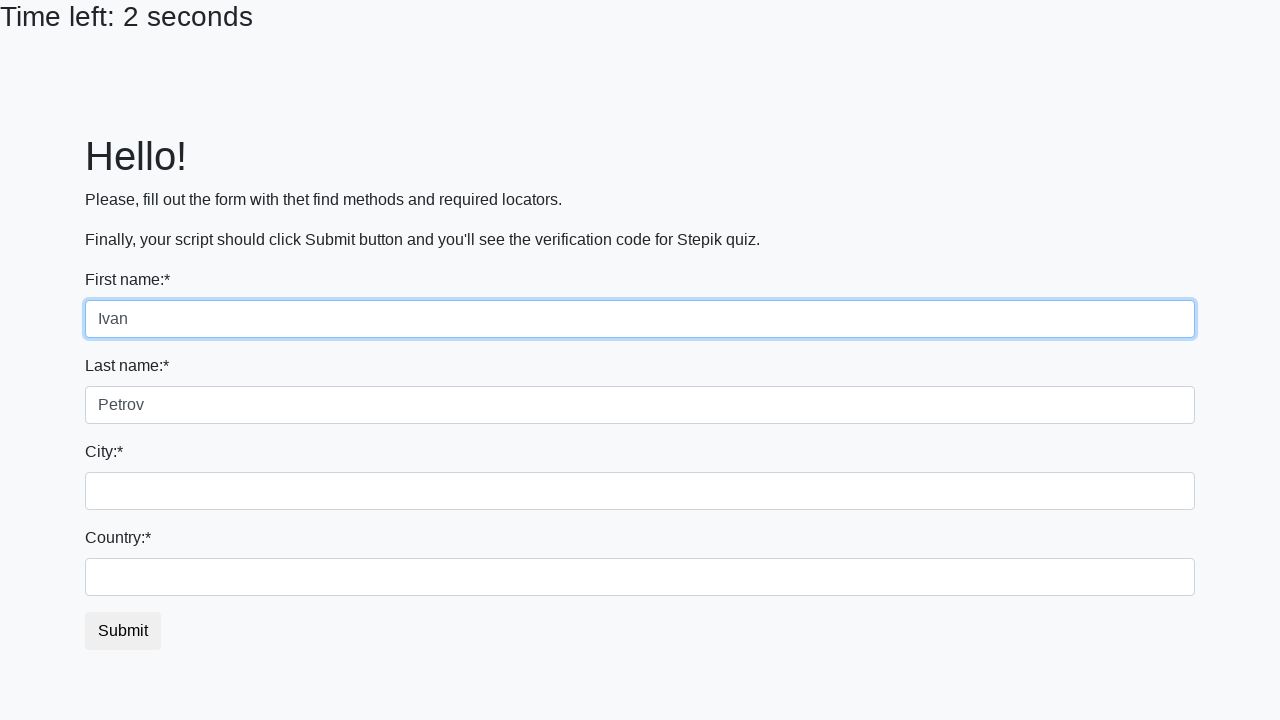

Filled city field with 'Smolensk' on .form-control.city
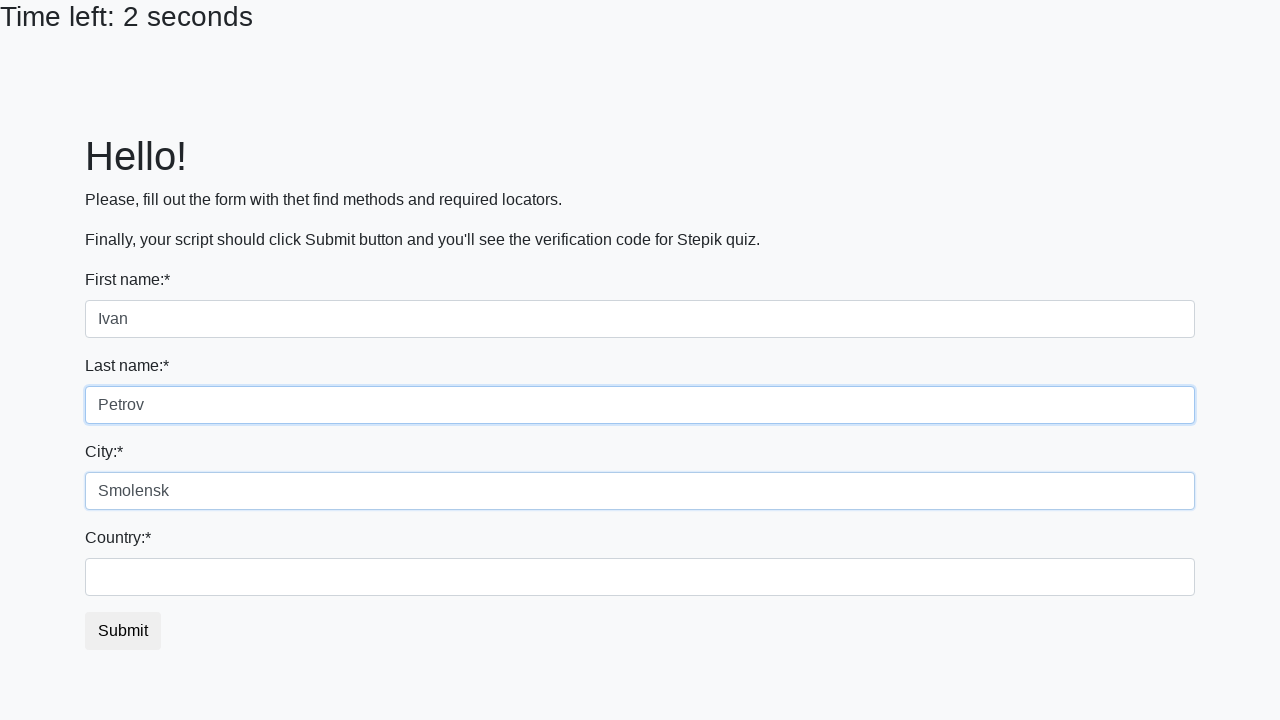

Filled country field with 'Russia' on #country
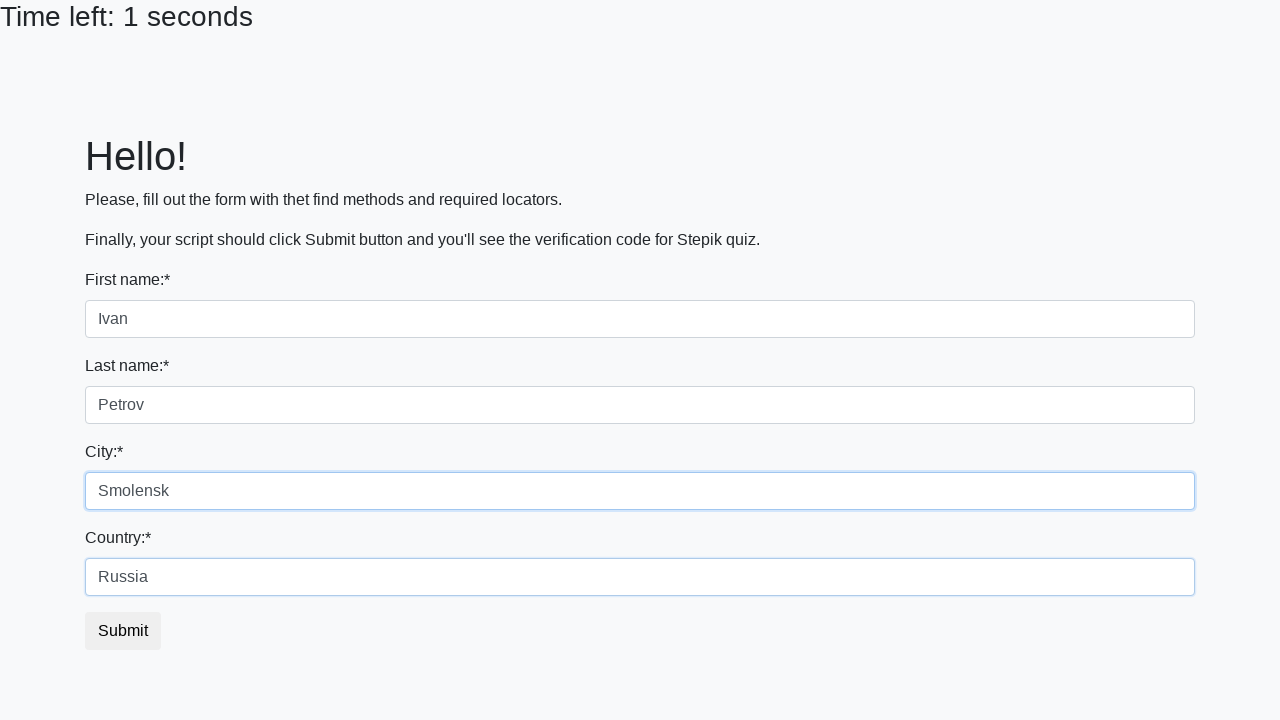

Clicked submit button to submit the form at (123, 631) on button.btn
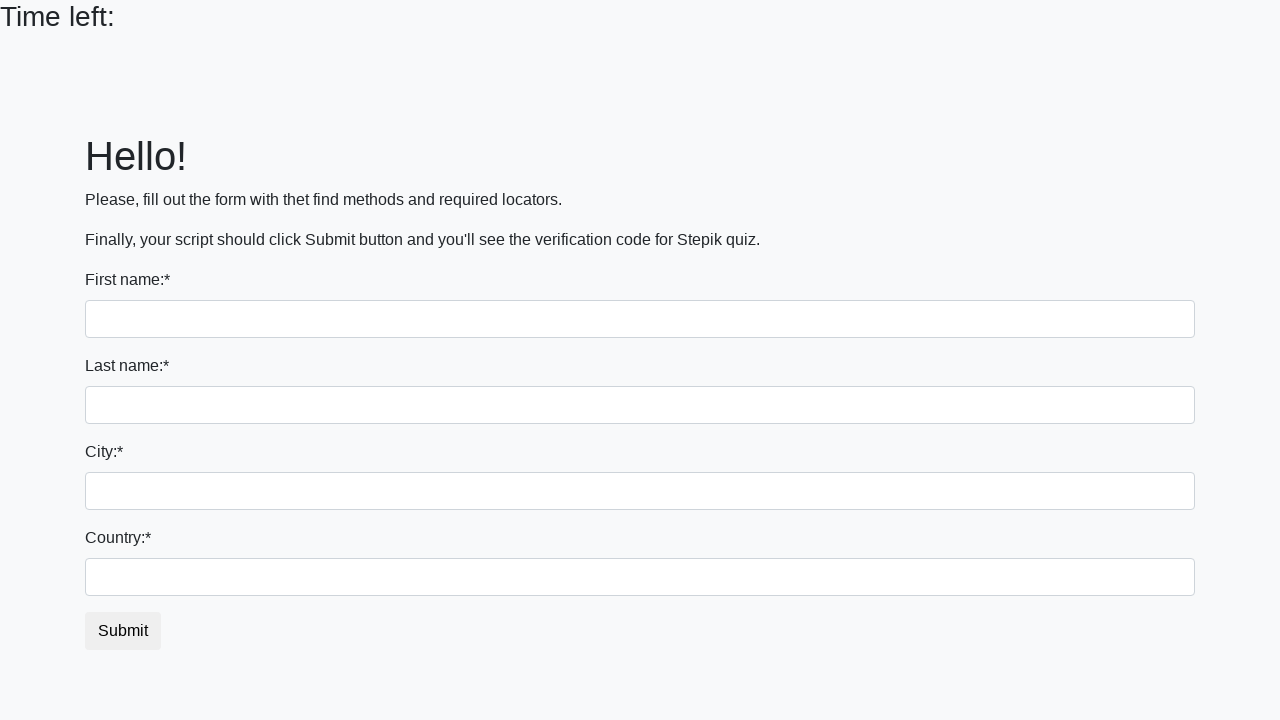

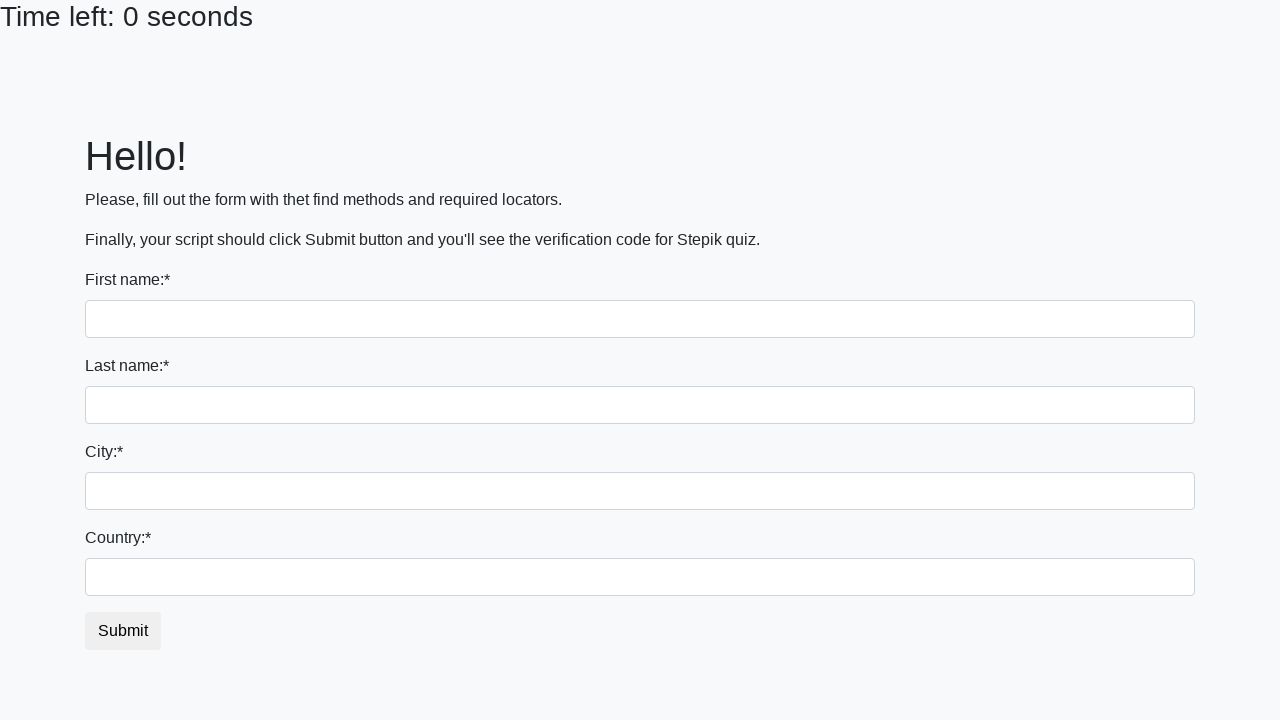